Tests that edits are cancelled when pressing Escape key

Starting URL: https://demo.playwright.dev/todomvc

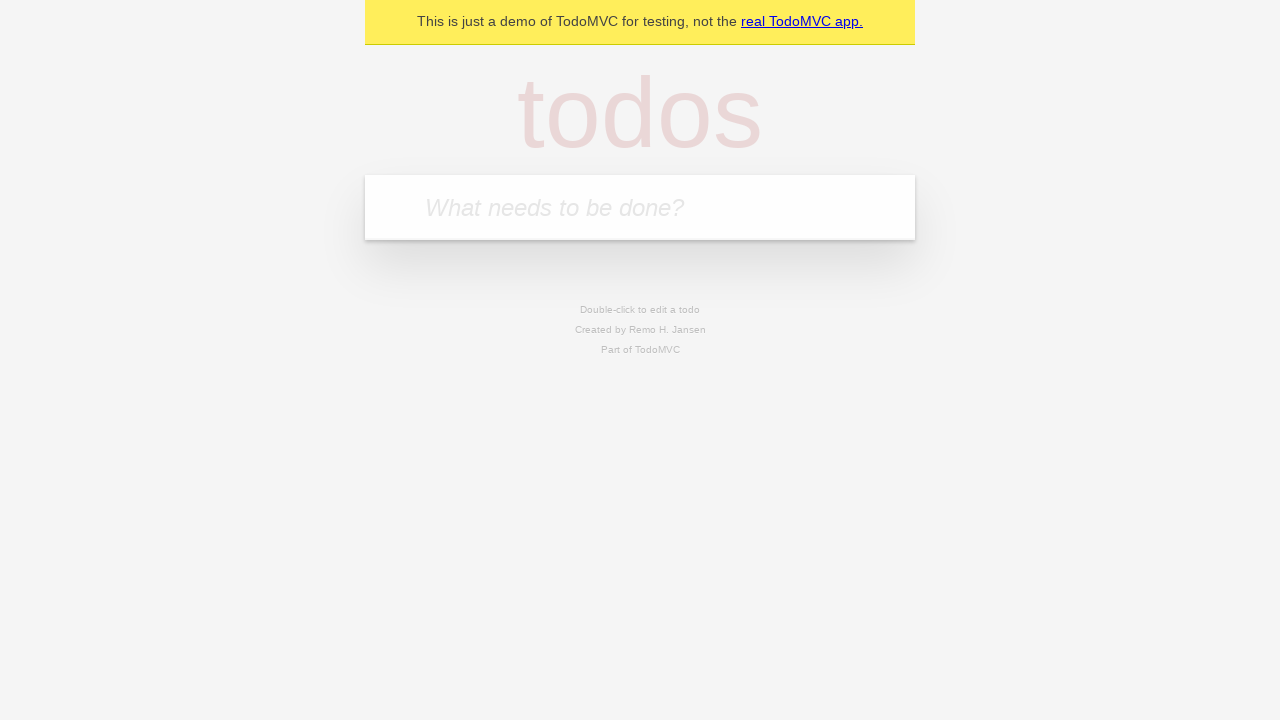

Filled new todo input with 'buy some cheese' on internal:attr=[placeholder="What needs to be done?"i]
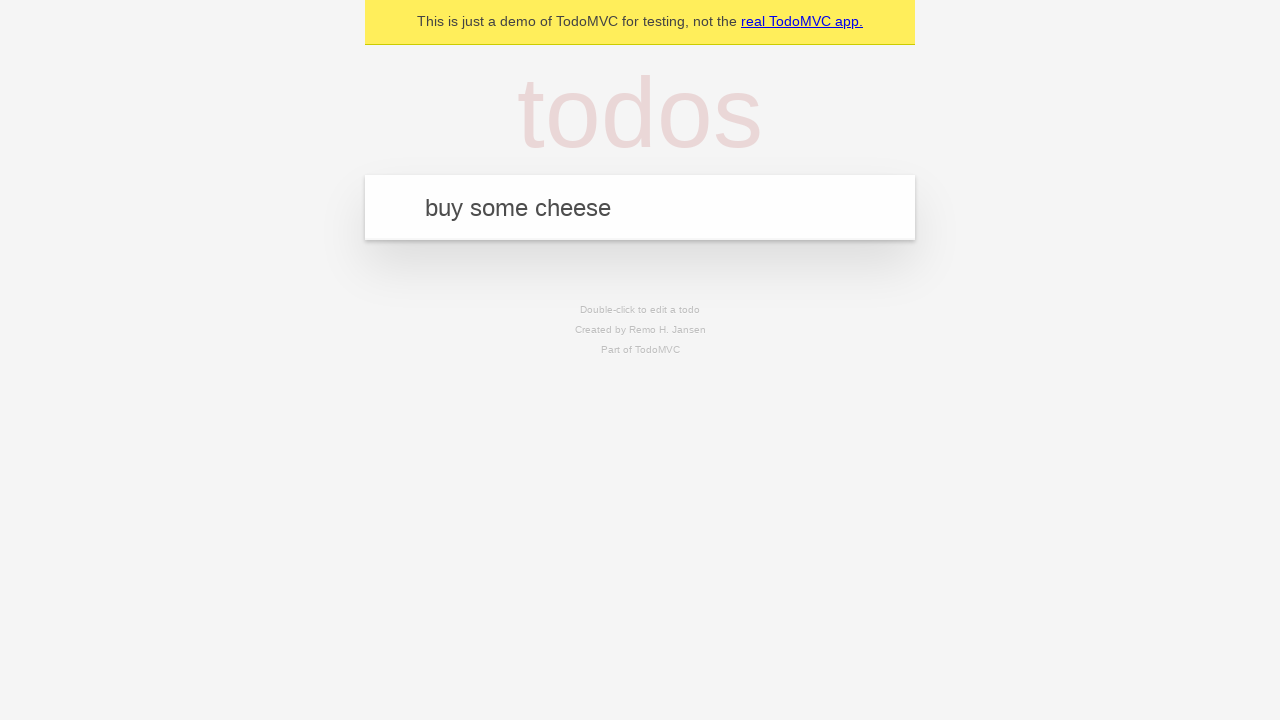

Pressed Enter to create todo 'buy some cheese' on internal:attr=[placeholder="What needs to be done?"i]
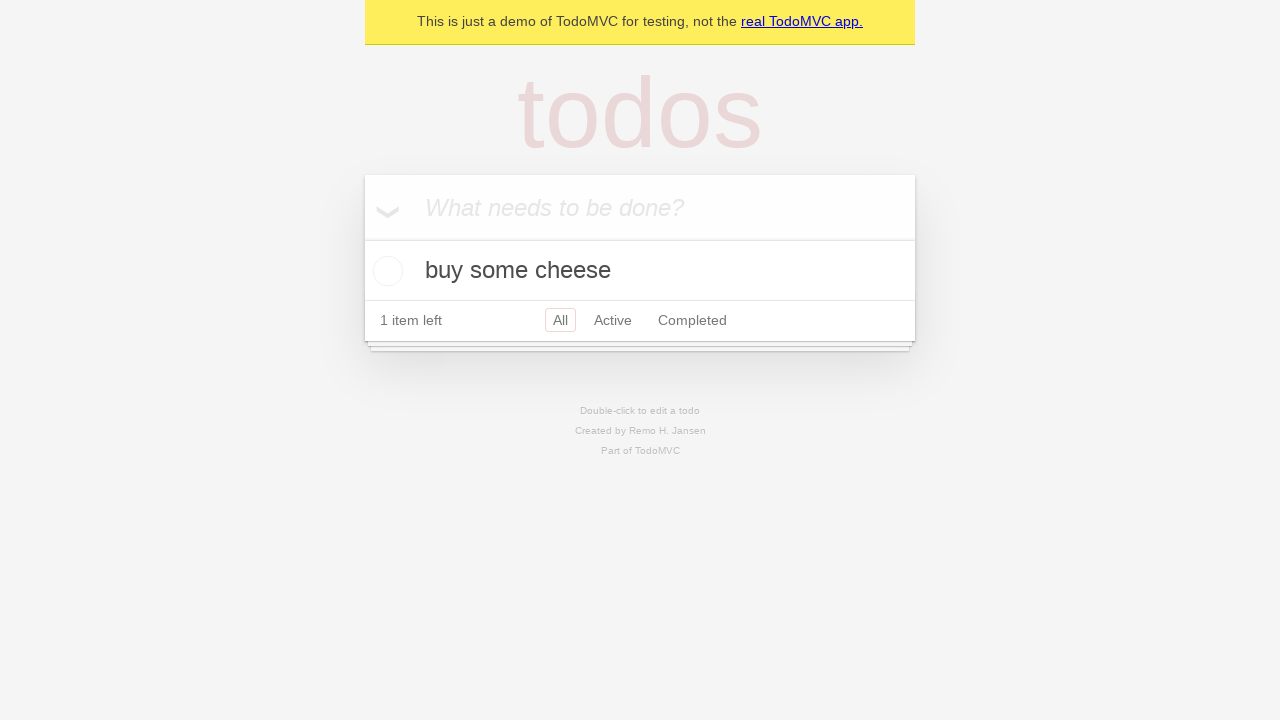

Filled new todo input with 'feed the cat' on internal:attr=[placeholder="What needs to be done?"i]
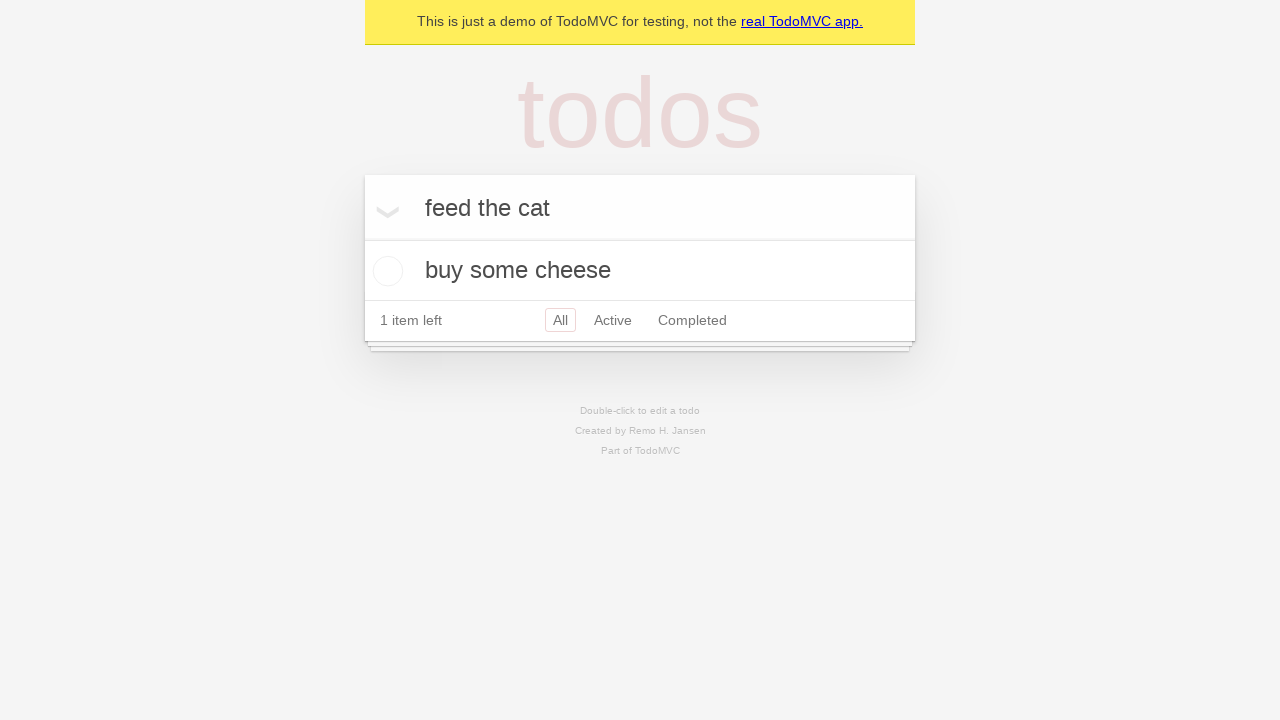

Pressed Enter to create todo 'feed the cat' on internal:attr=[placeholder="What needs to be done?"i]
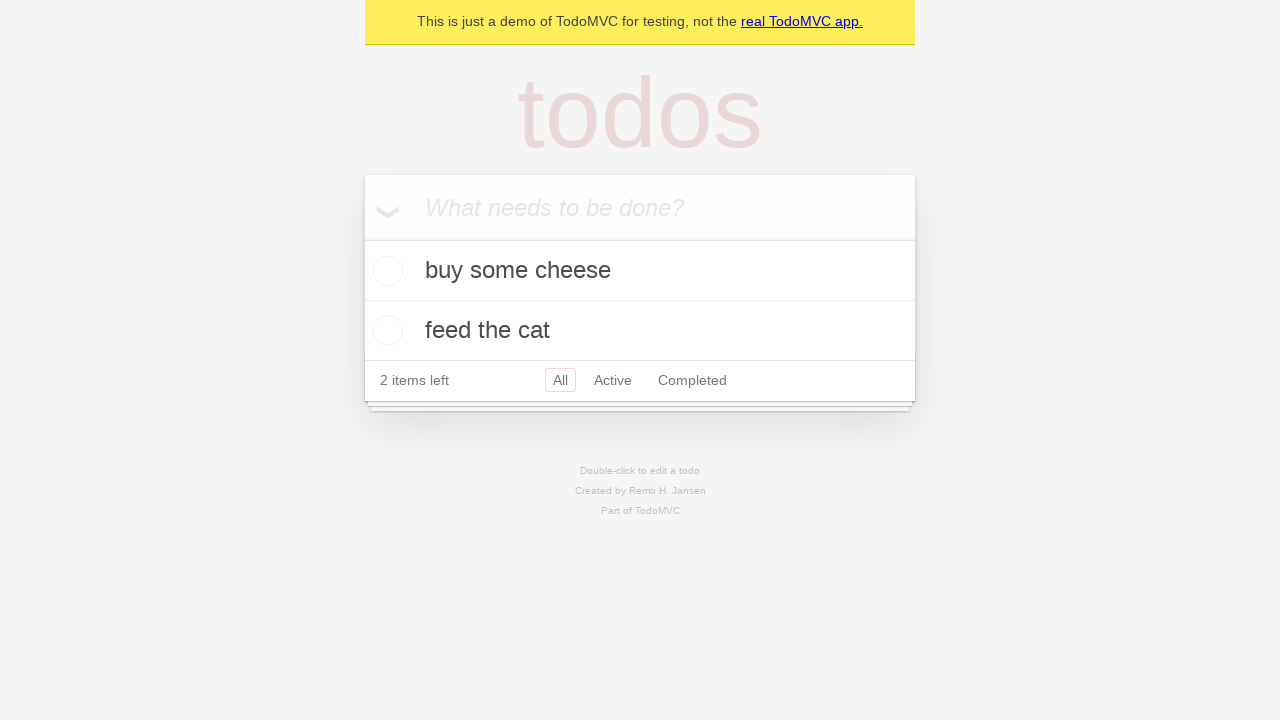

Filled new todo input with 'book a doctors appointment' on internal:attr=[placeholder="What needs to be done?"i]
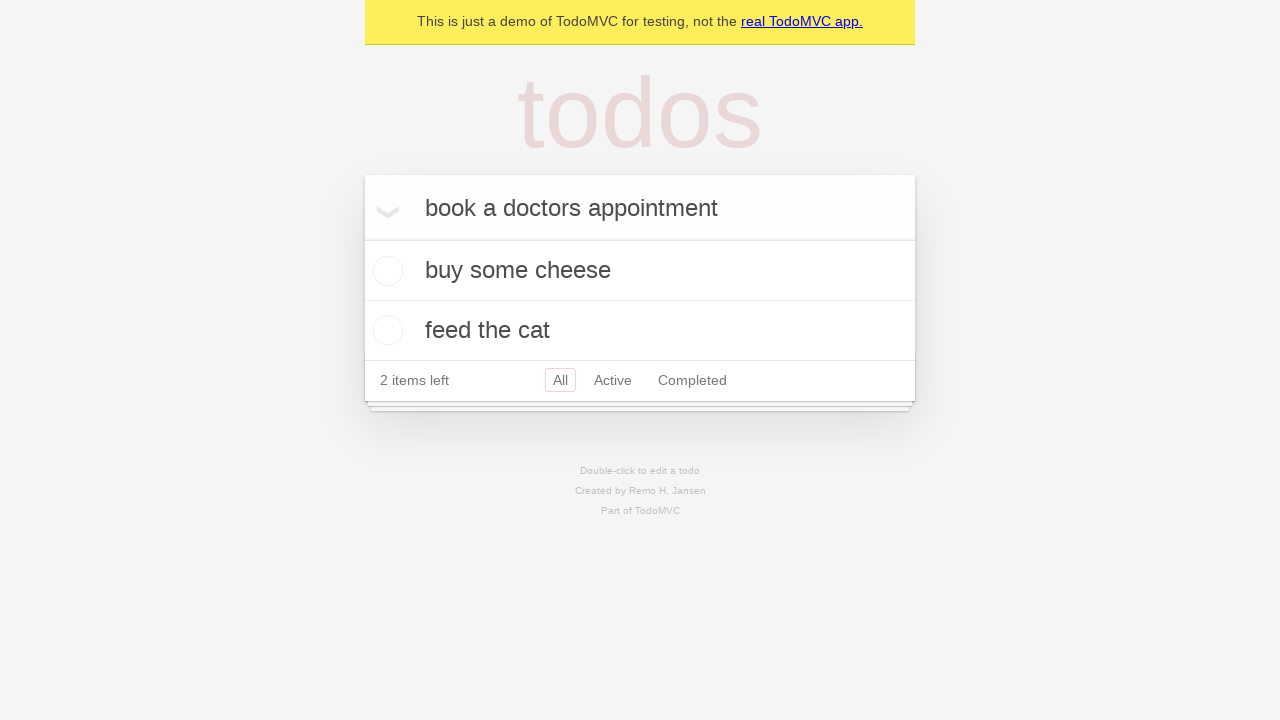

Pressed Enter to create todo 'book a doctors appointment' on internal:attr=[placeholder="What needs to be done?"i]
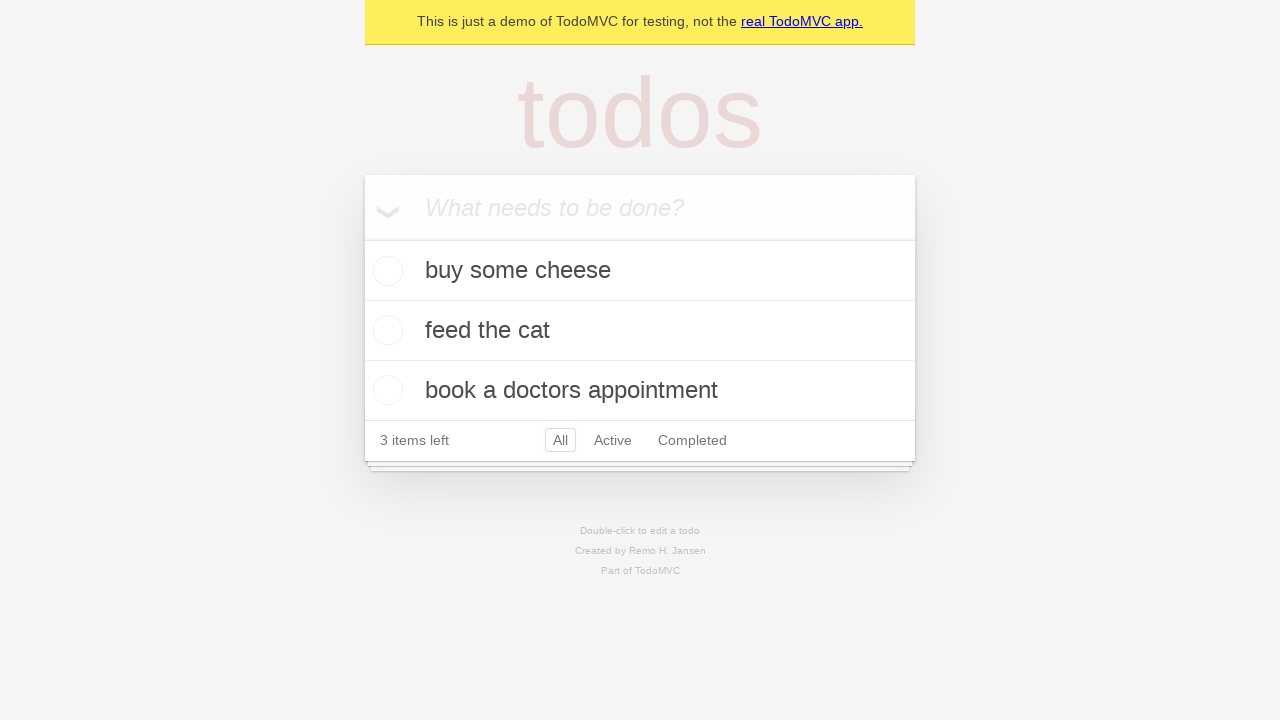

Retrieved all todo items
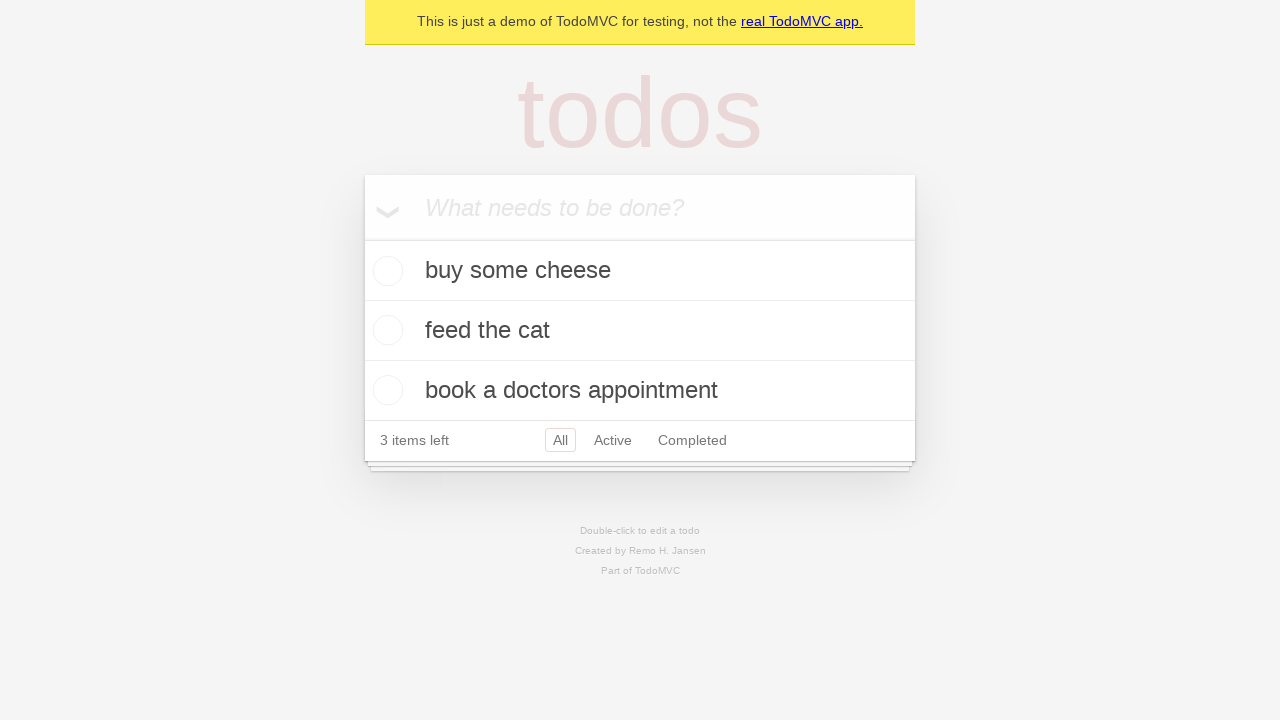

Double-clicked second todo item to start editing at (640, 331) on internal:testid=[data-testid="todo-item"s] >> nth=1
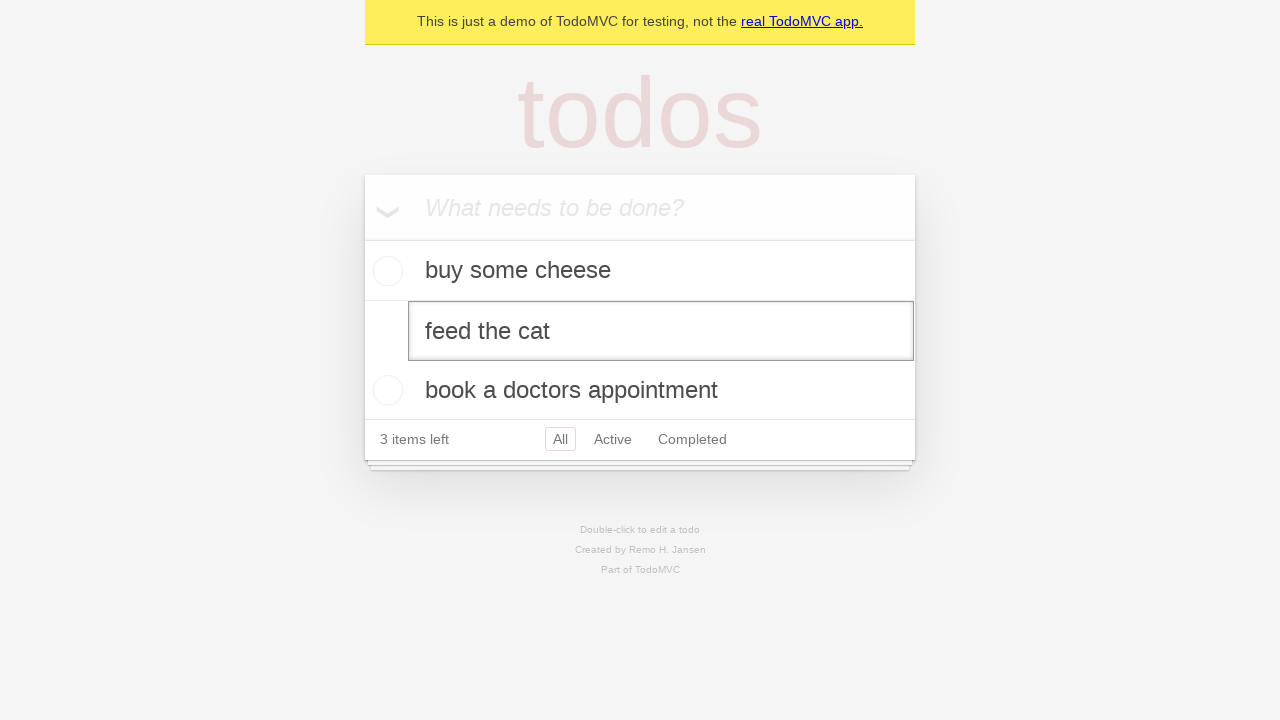

Filled edit input with 'buy some sausages' on internal:testid=[data-testid="todo-item"s] >> nth=1 >> internal:role=textbox[nam
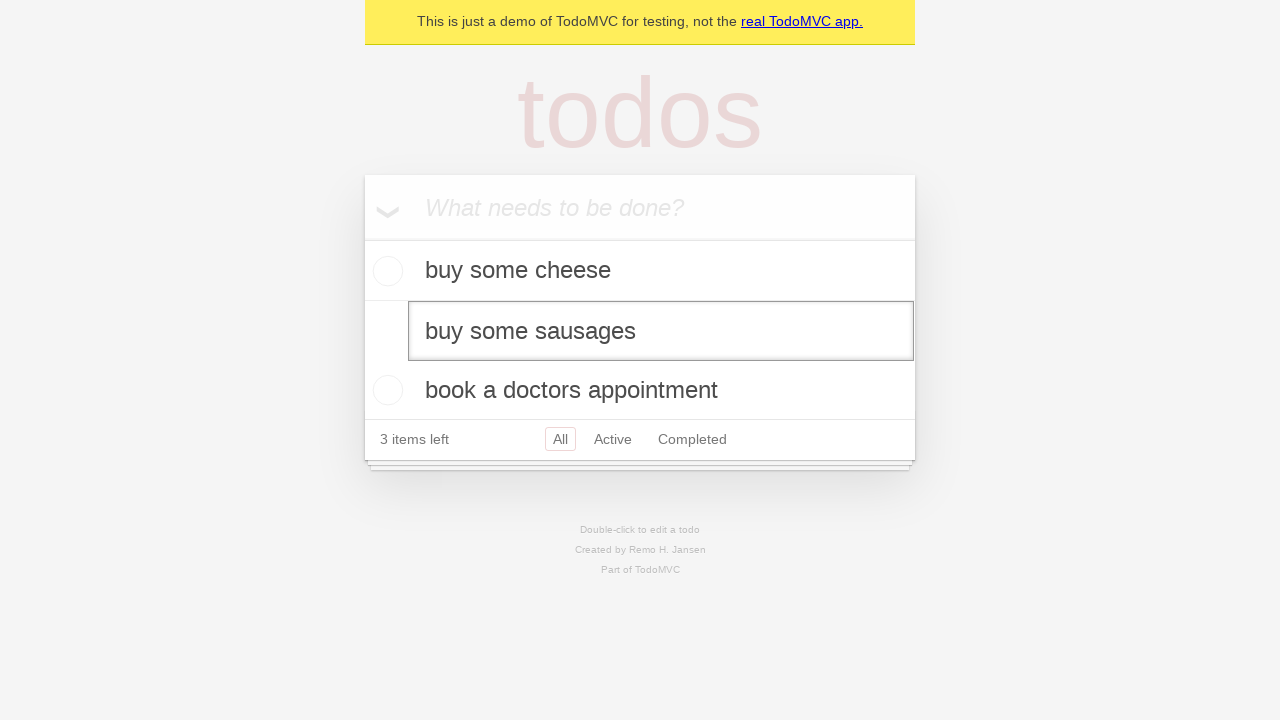

Pressed Escape key to cancel edit on internal:testid=[data-testid="todo-item"s] >> nth=1 >> internal:role=textbox[nam
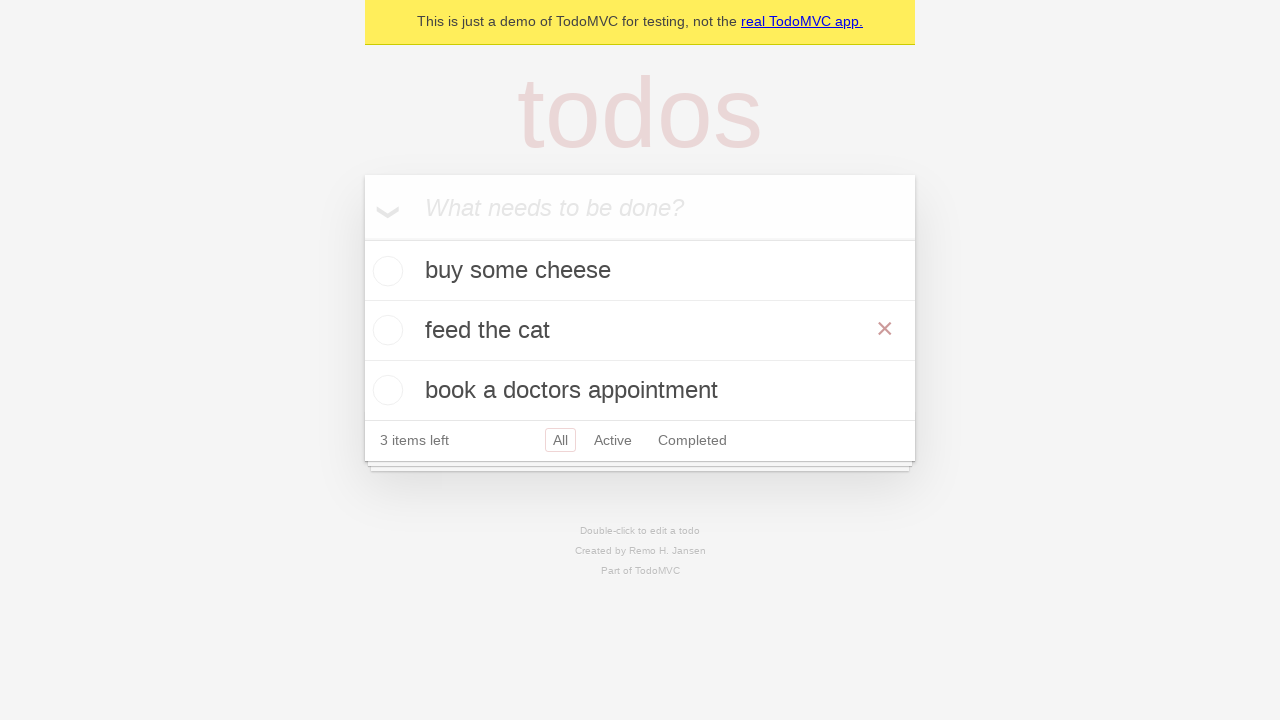

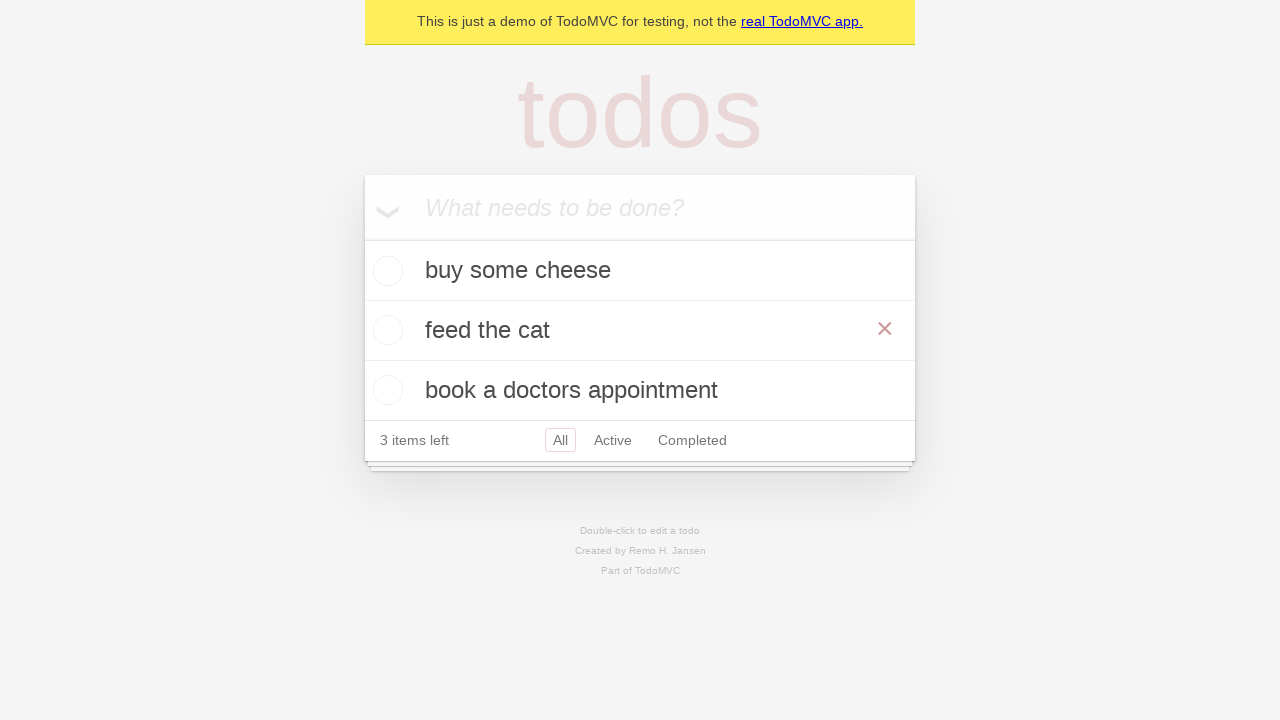